Tests window handling by clicking a link that opens a new window, extracting text from the child window, and using it in the parent window form

Starting URL: https://rahulshettyacademy.com/loginpagePractise/

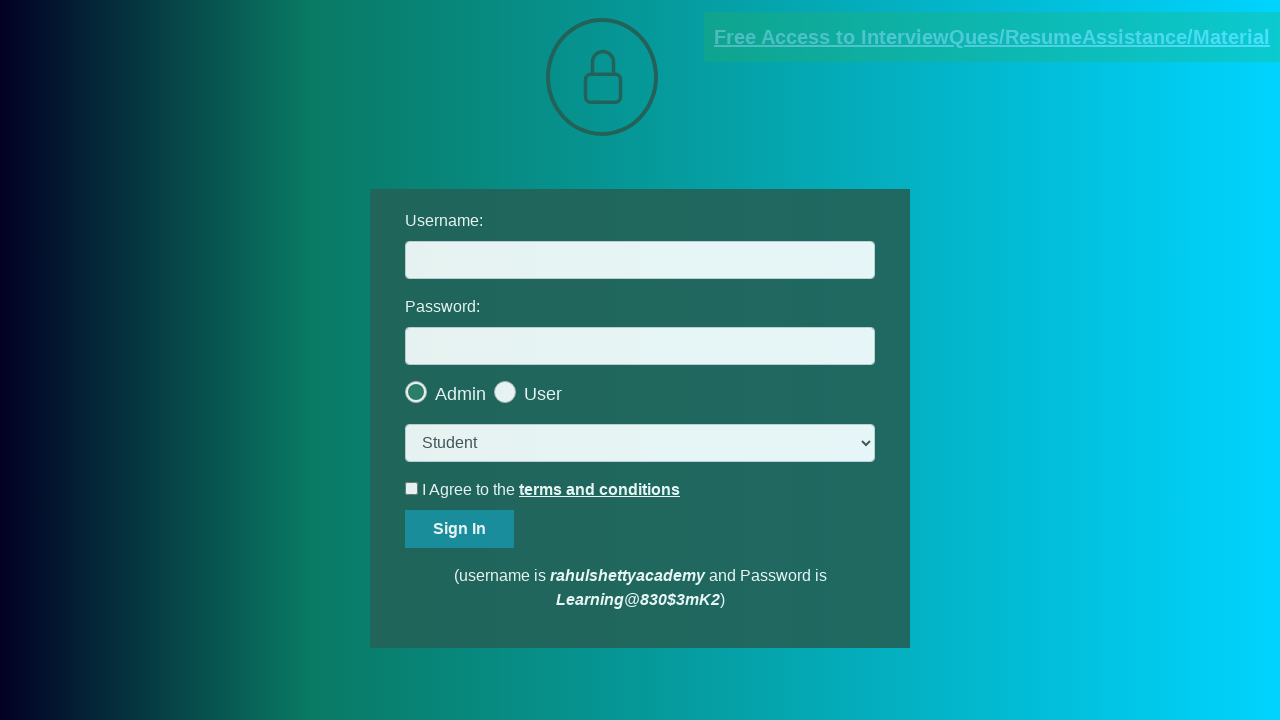

Clicked blinking text link to open child window at (992, 37) on .blinkingText
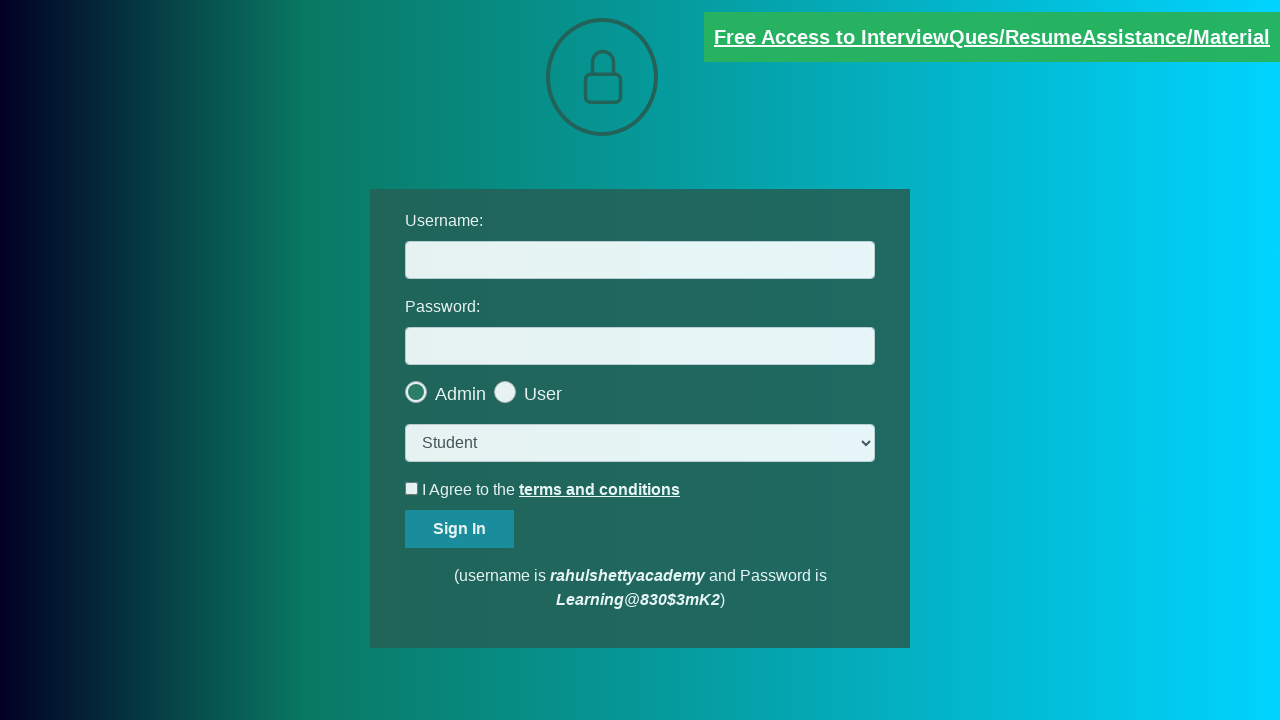

Child window opened and captured
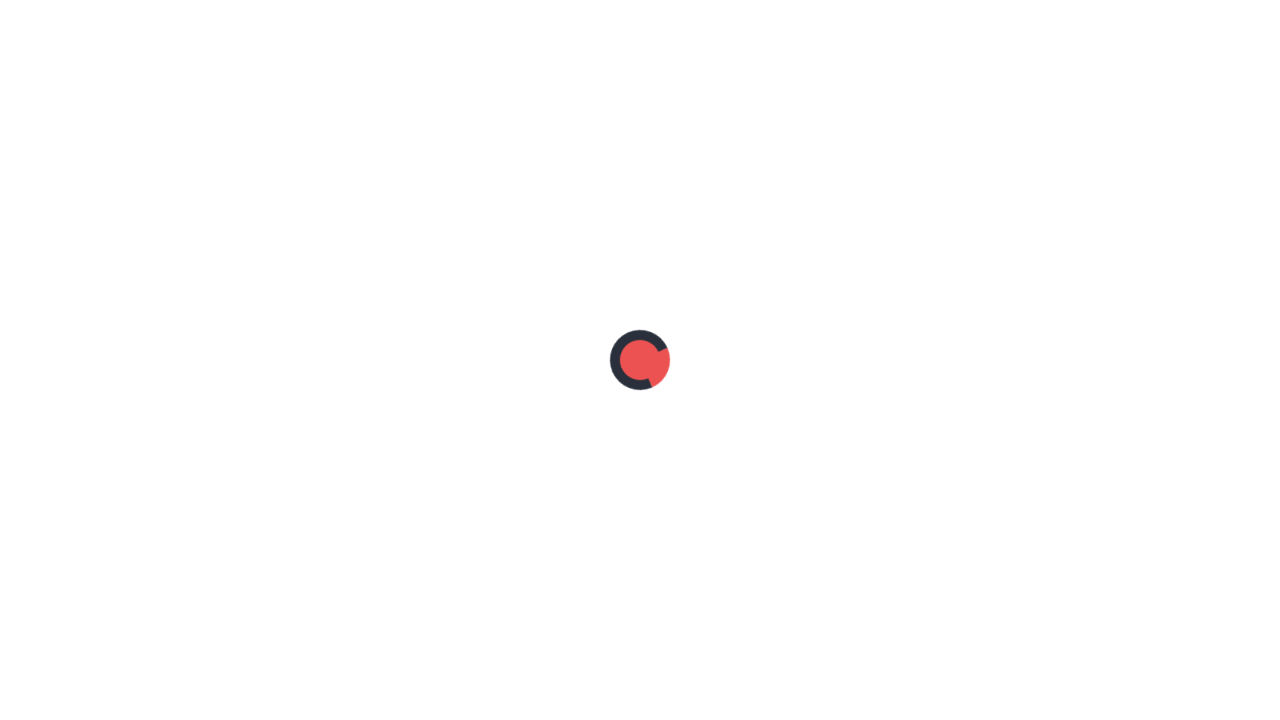

Extracted text from red paragraph in child window
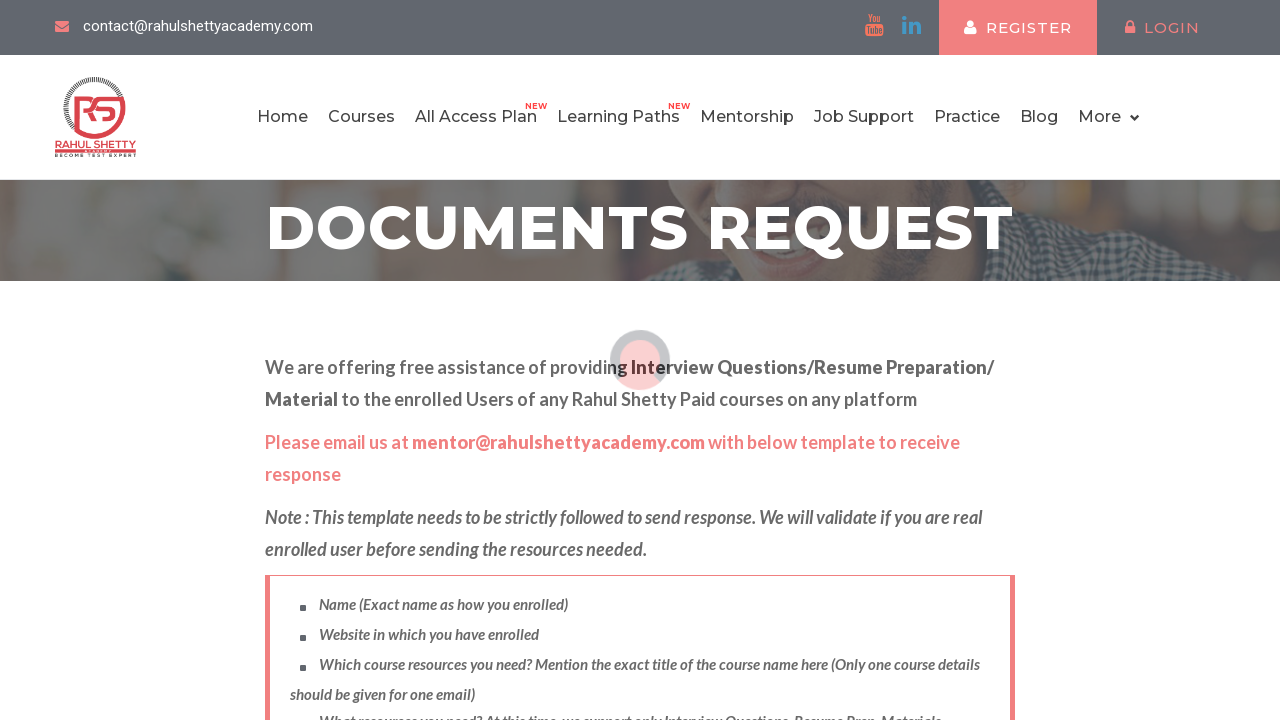

Parsed email address from text: mentor@rahulshettyacademy.com
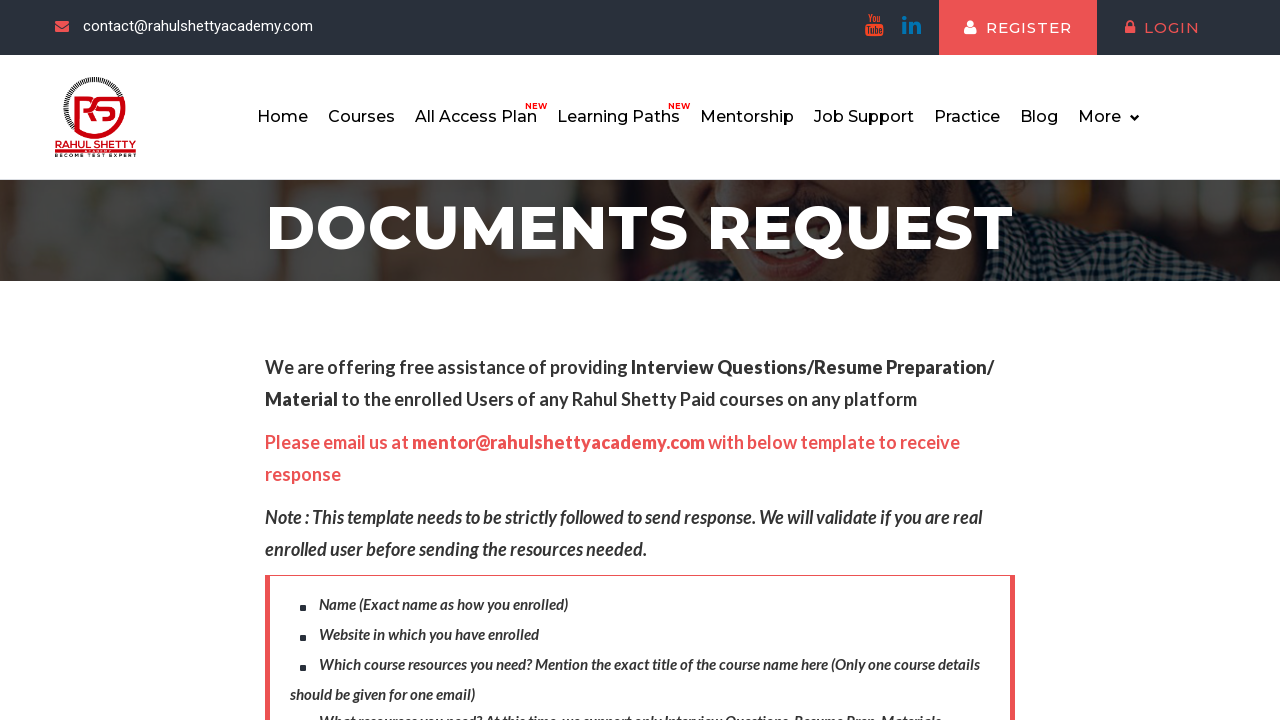

Closed child window
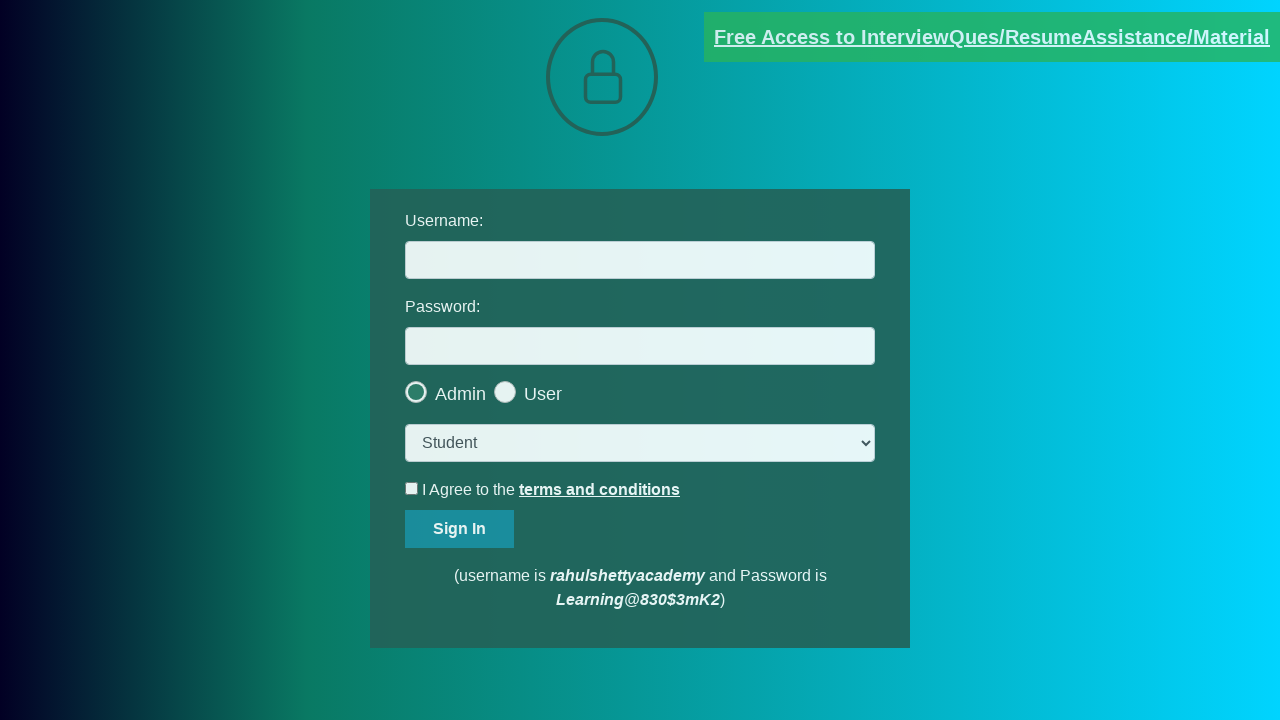

Filled username field with extracted email: mentor@rahulshettyacademy.com on #username
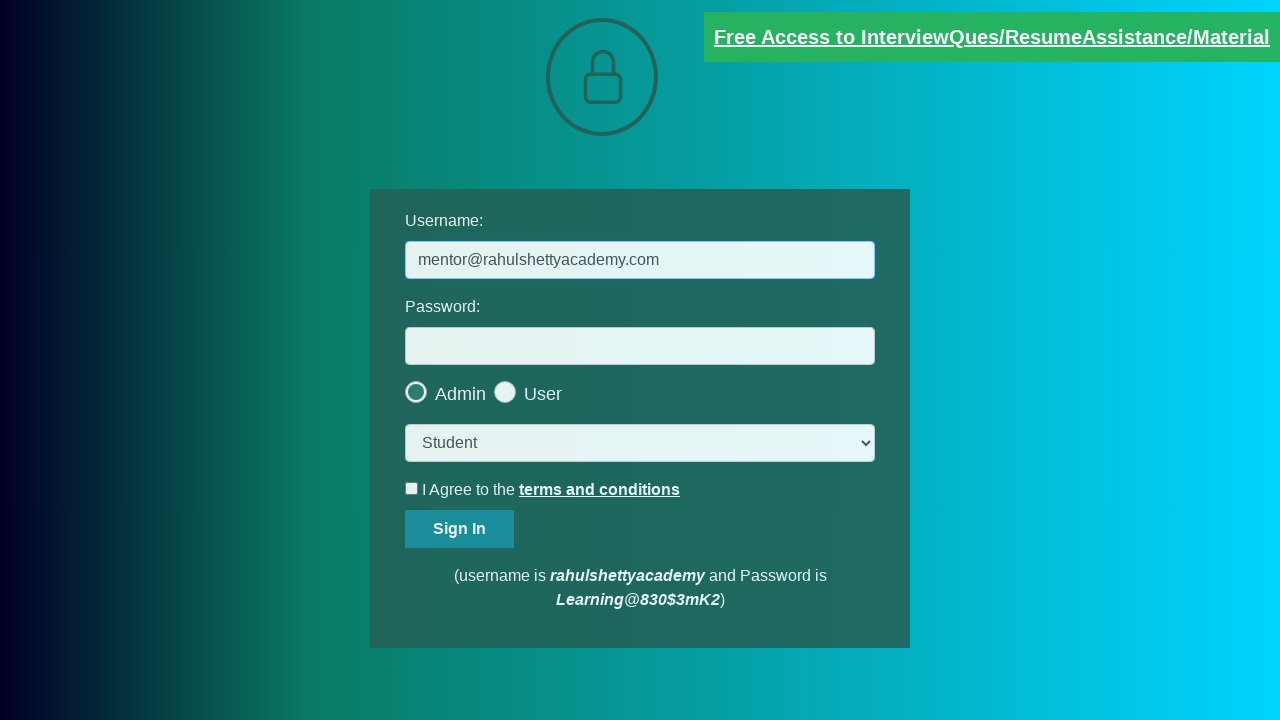

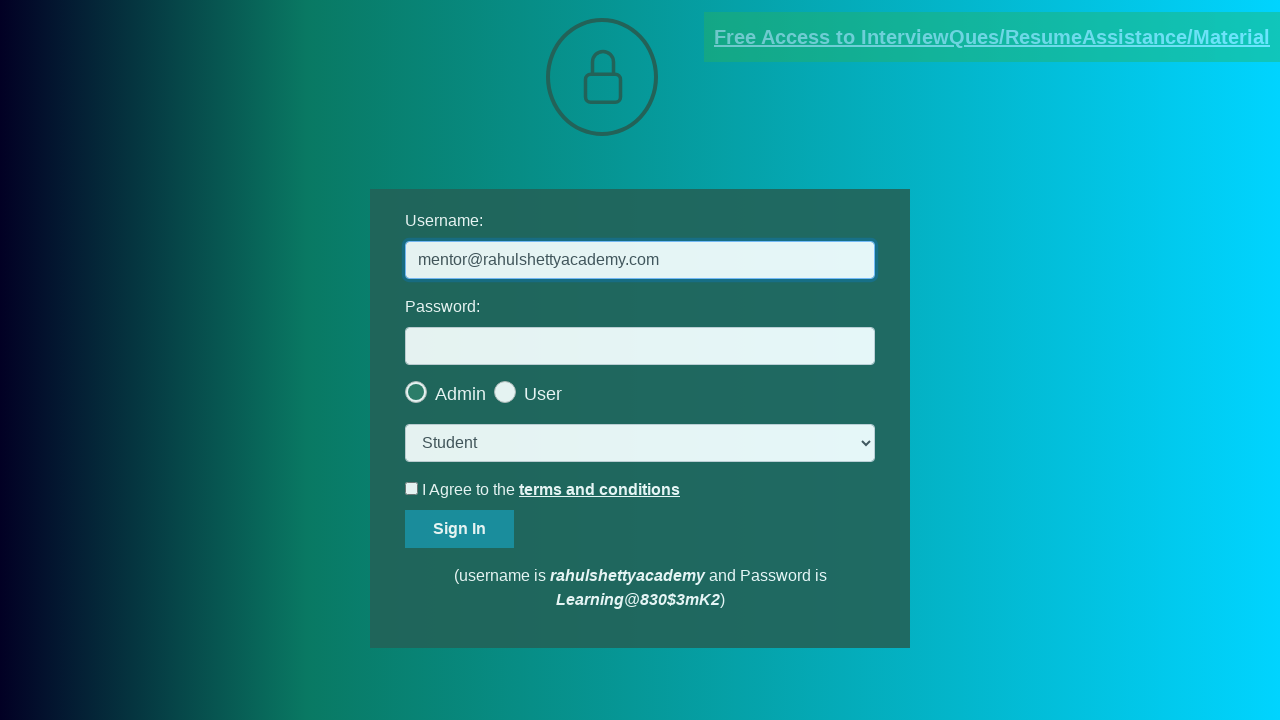